Demonstrates NoSuchWindowException by intentionally using an invalid window handle when switching windows

Starting URL: https://www.lambdatest.com/selenium-playground/window-popup-modal-demo

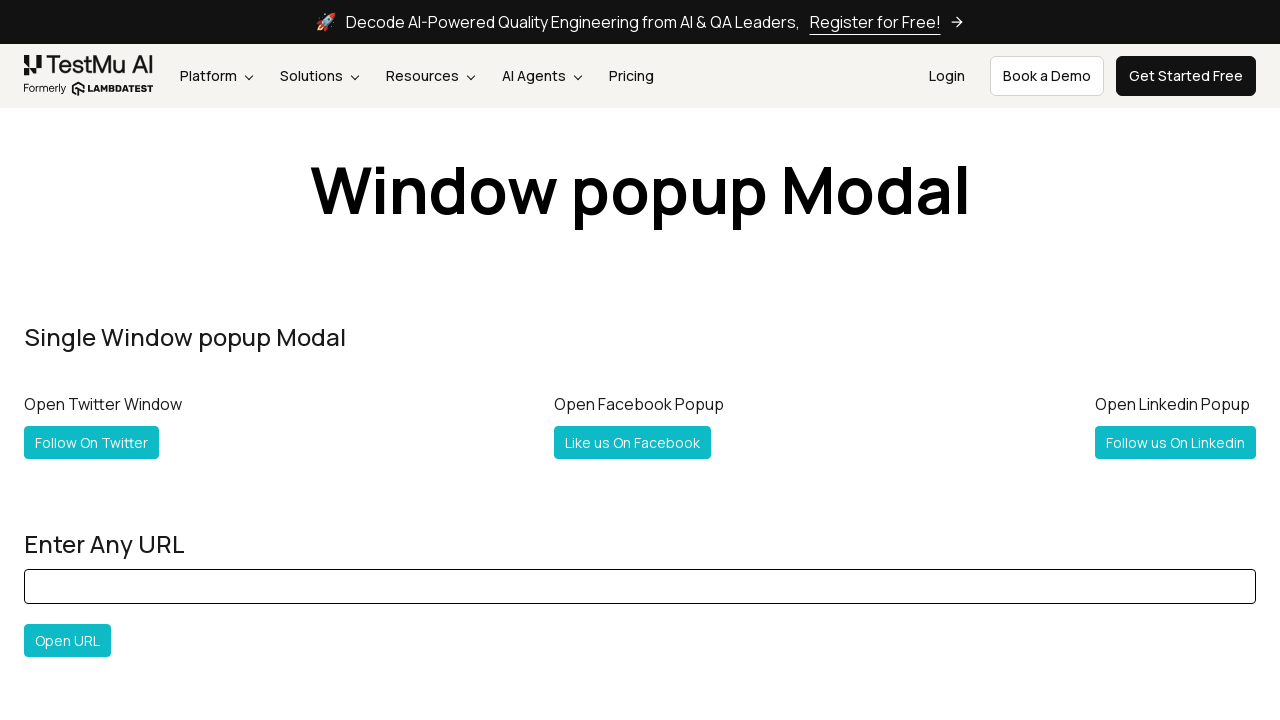

Clicked Follow @Lambdatesting on Twitter button to open new window at (92, 442) on xpath=//*[@title='Follow @Lambdatesting on Twitter']
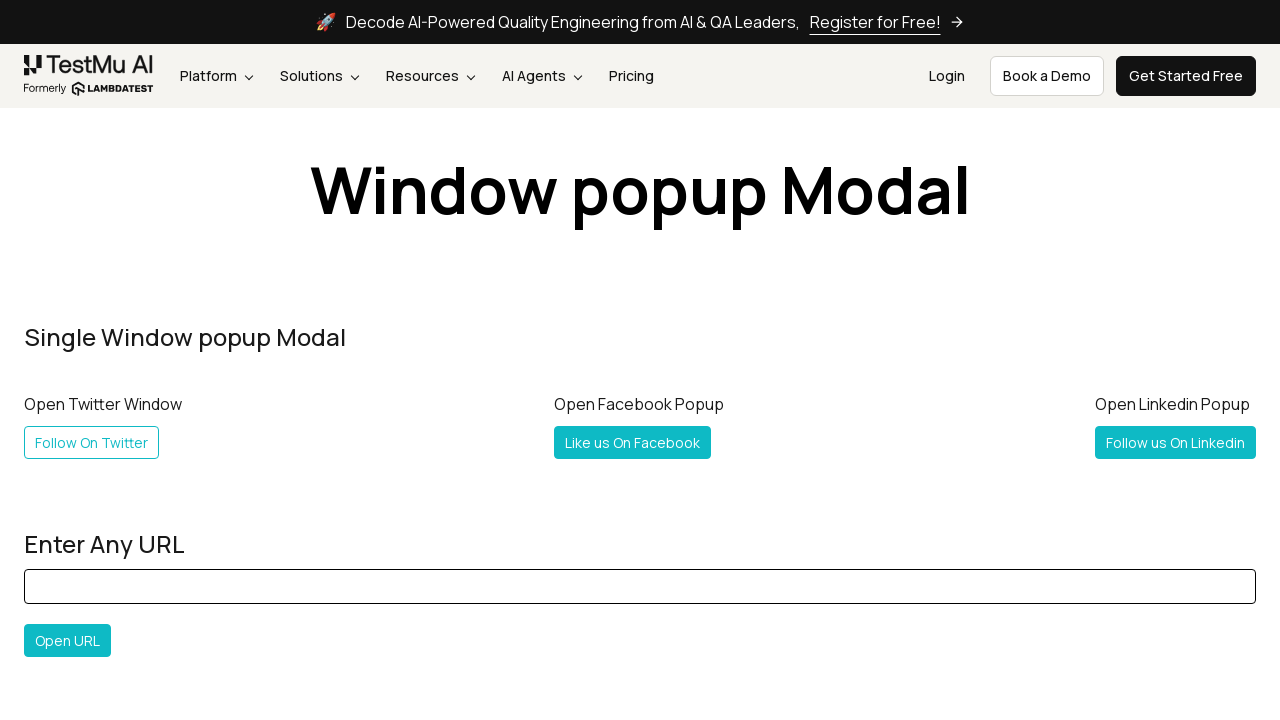

Retrieved all open pages from context
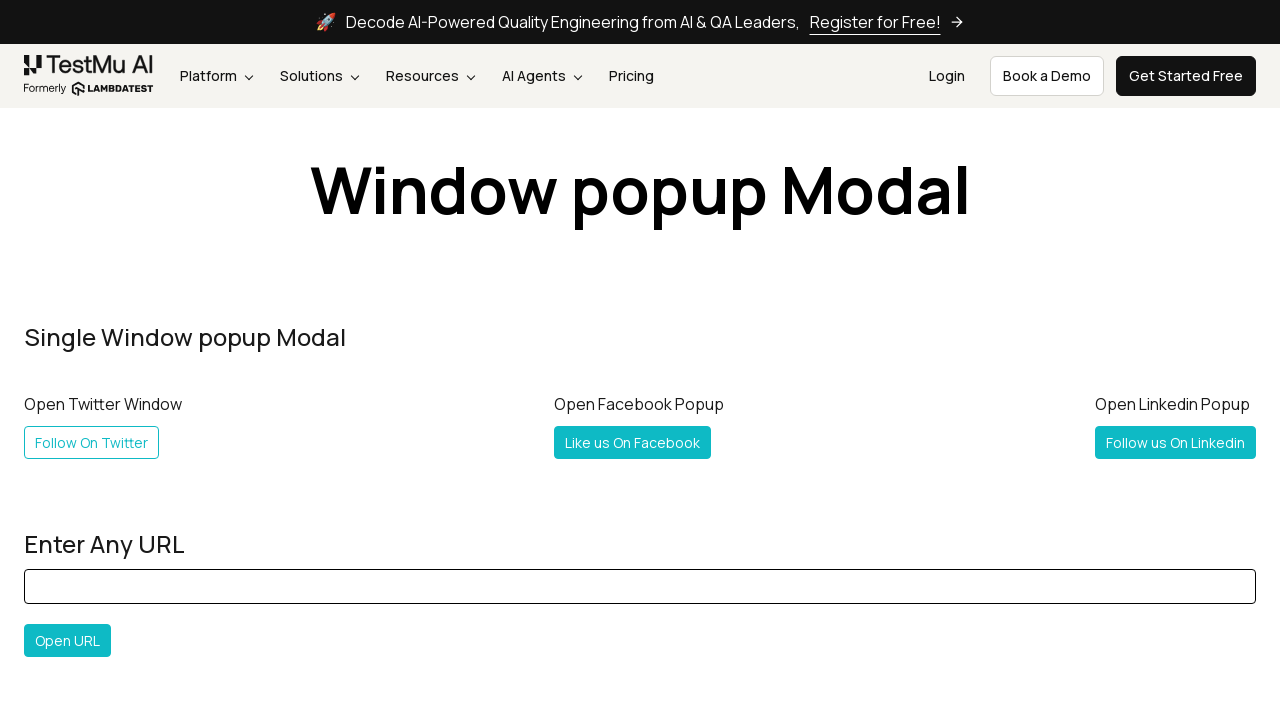

Brought a page to front
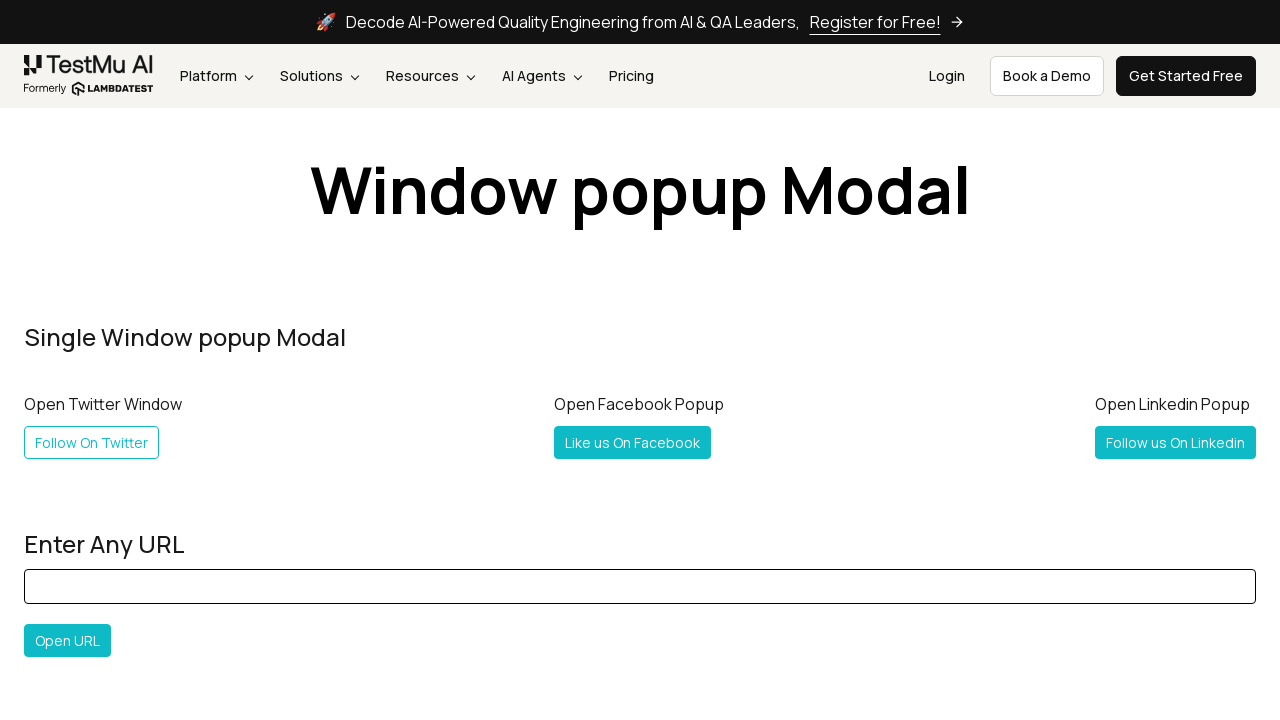

Brought a page to front
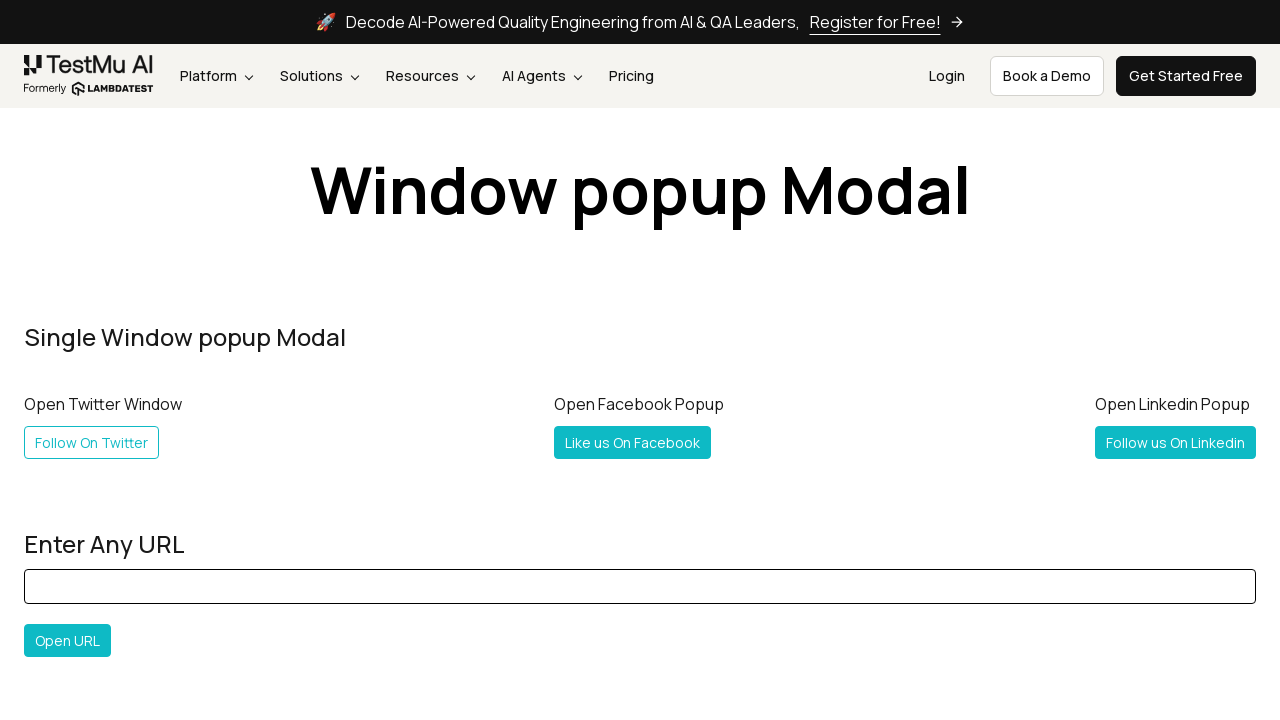

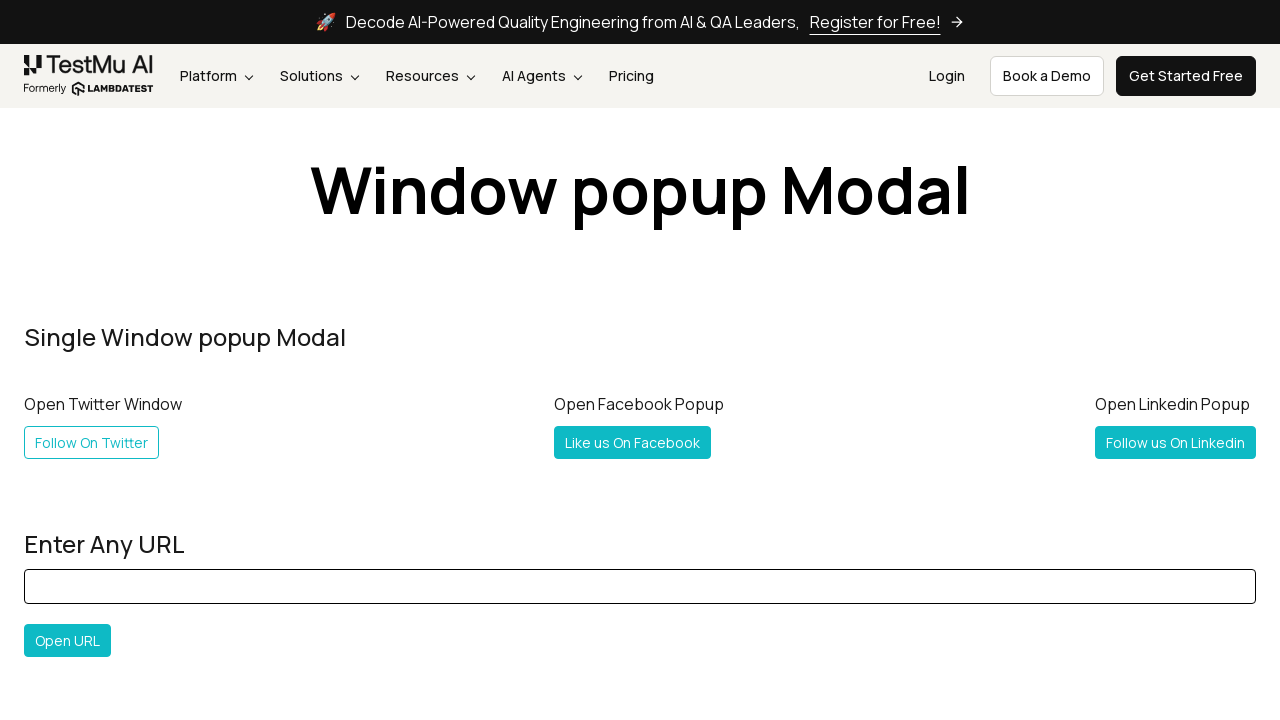